Tests explicit wait for text content by waiting for the paragraph element to contain the word "dev"

Starting URL: https://kristinek.github.io/site/examples/sync

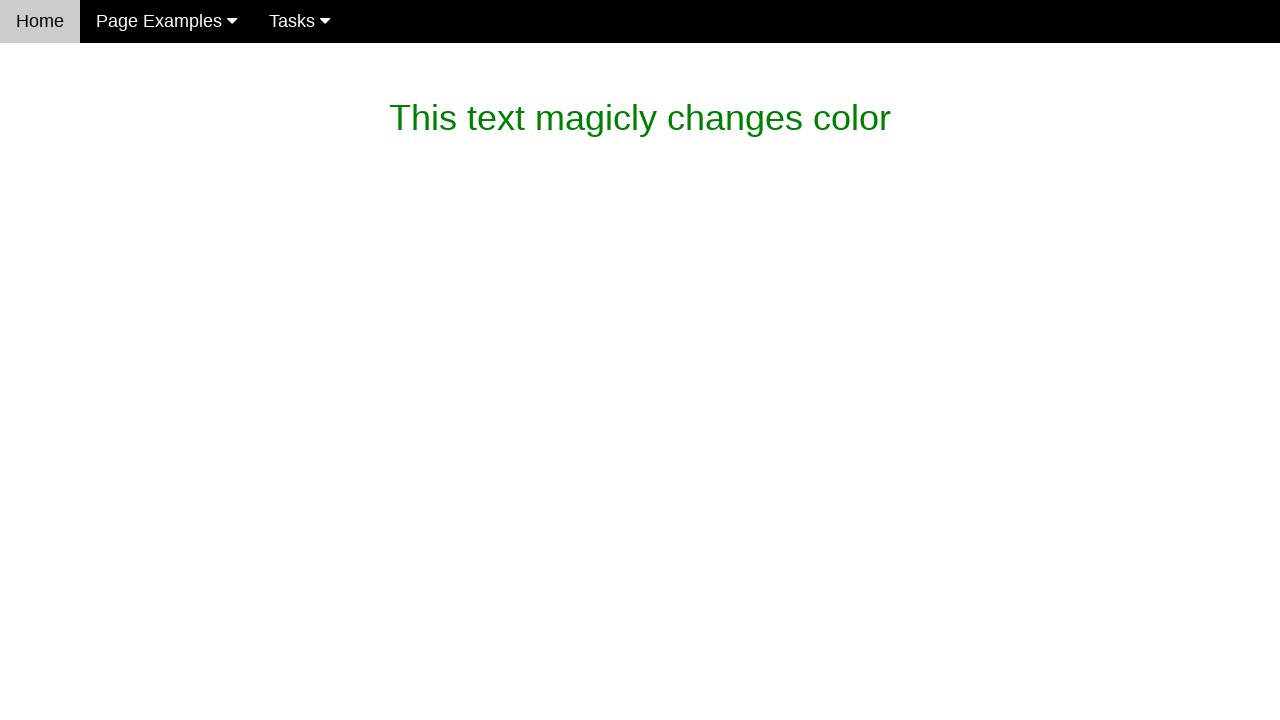

Waited for paragraph element to be visible
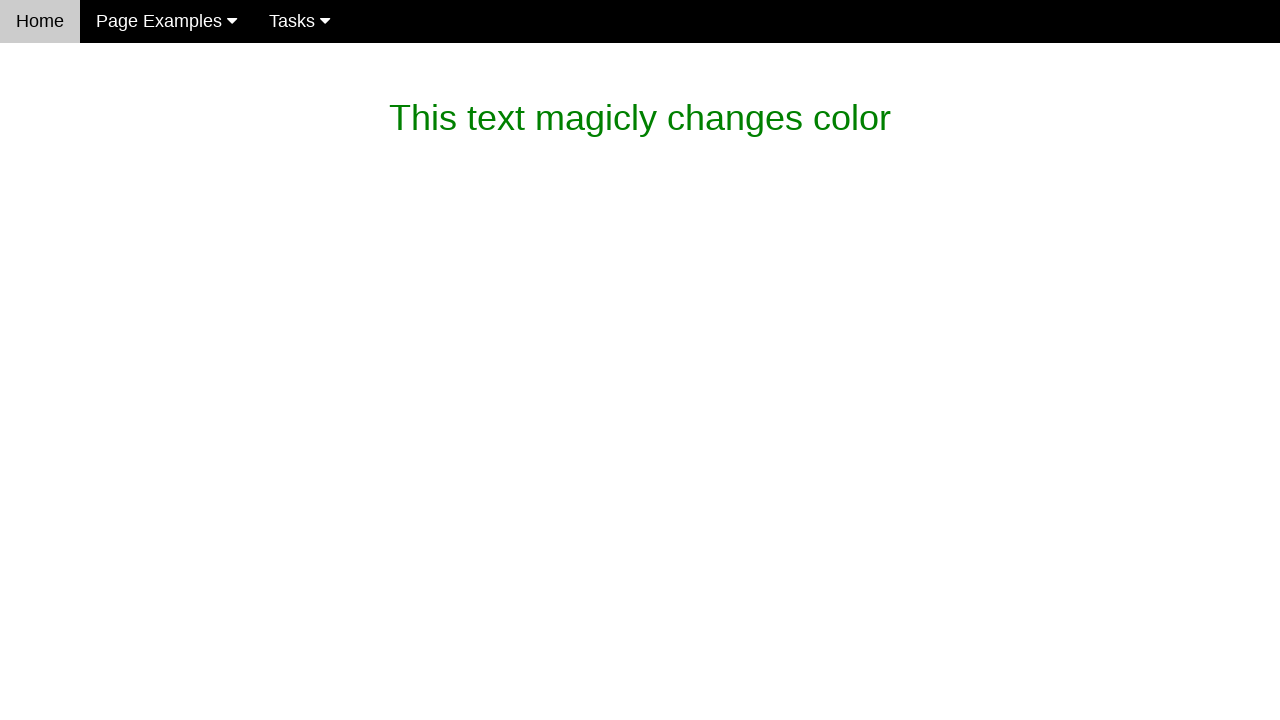

Waited for paragraph element to contain the word 'dev'
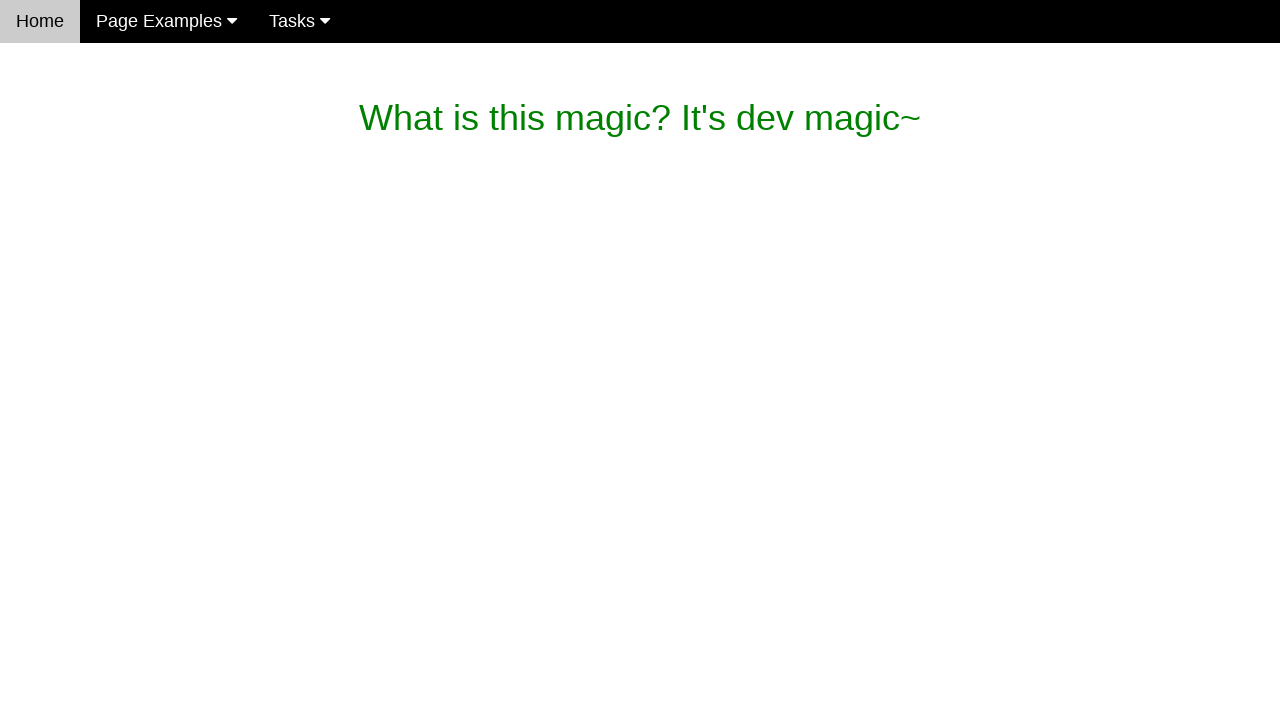

Located magic_text element
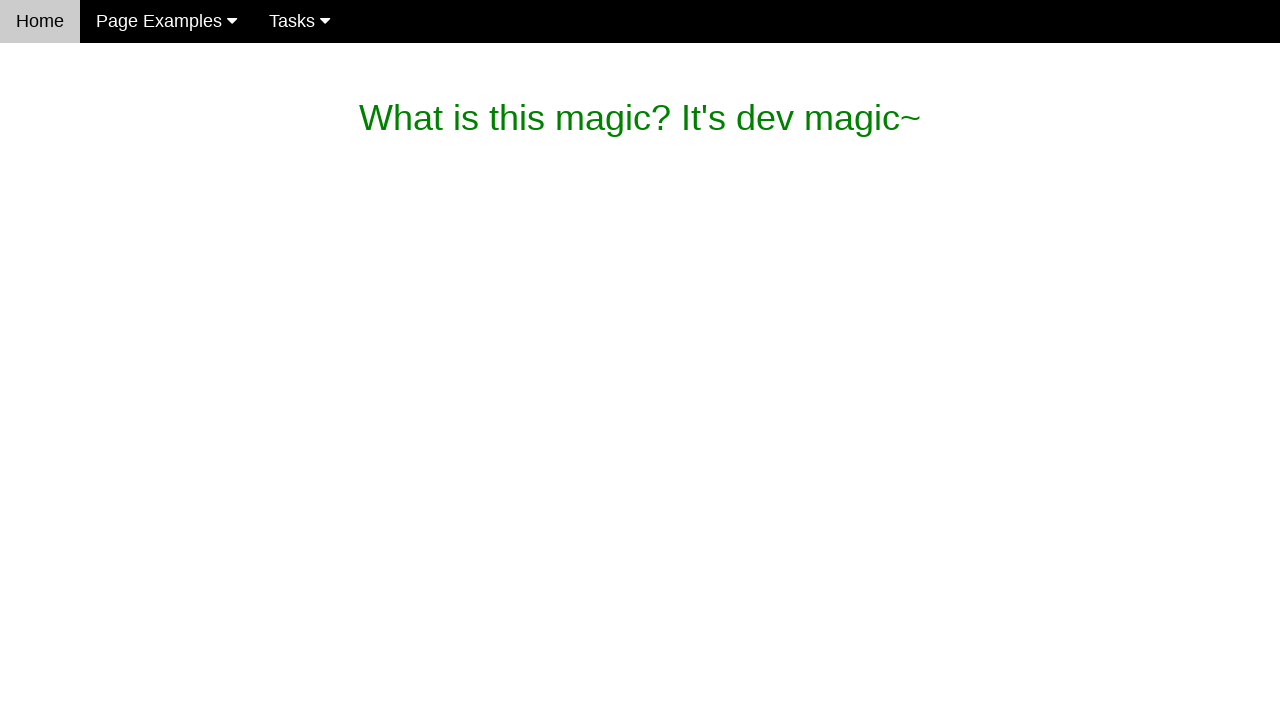

Verified magic_text contains 'What is this magic? It's dev magic~'
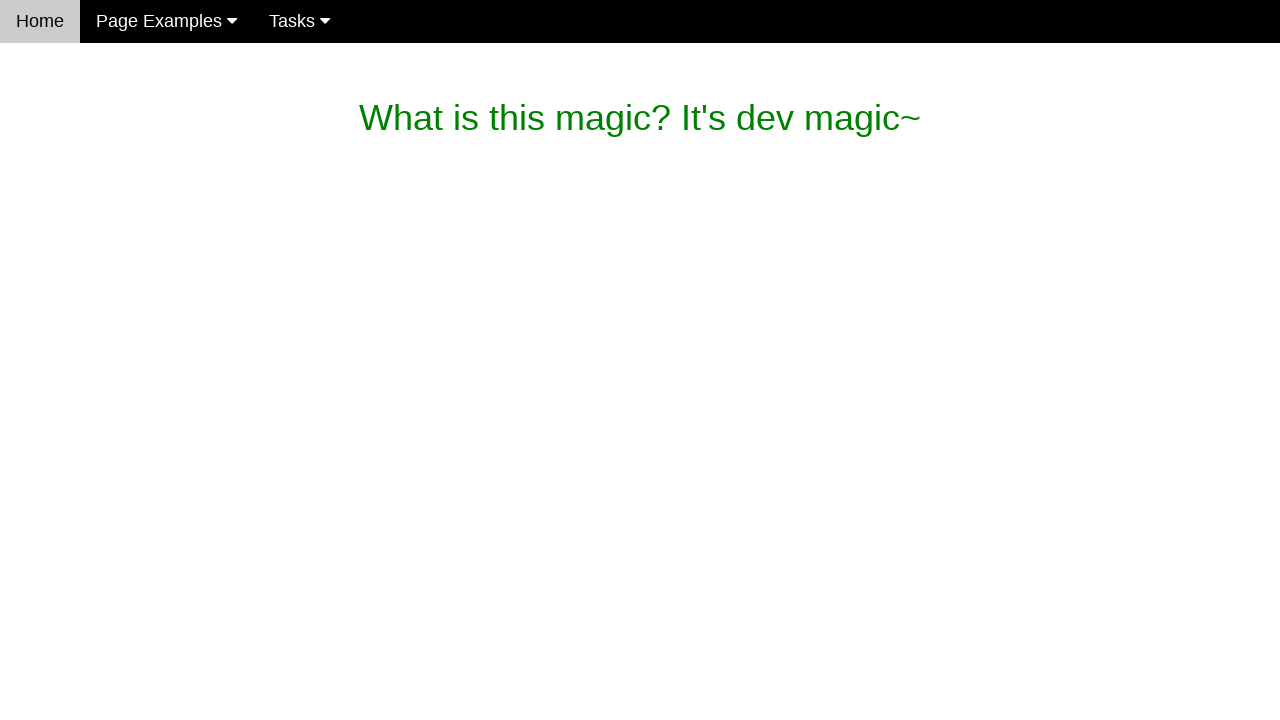

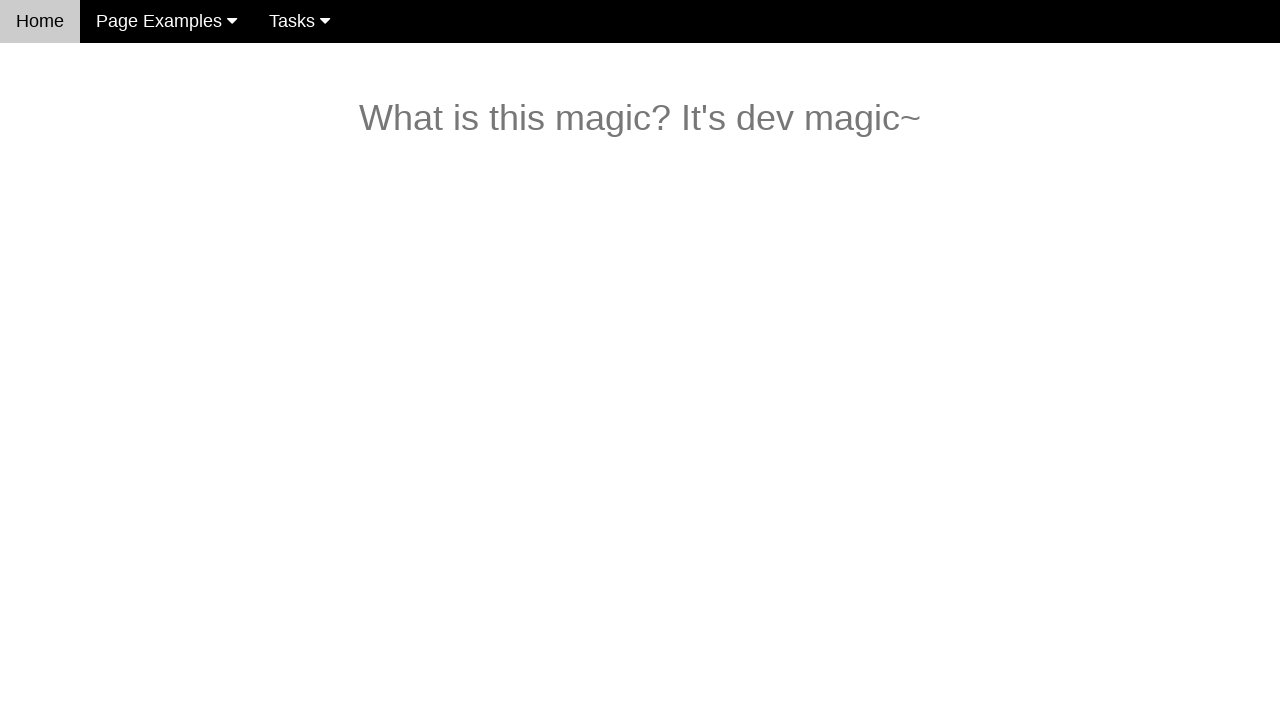